Tests that edits are saved when the input loses focus (blur event)

Starting URL: https://demo.playwright.dev/todomvc

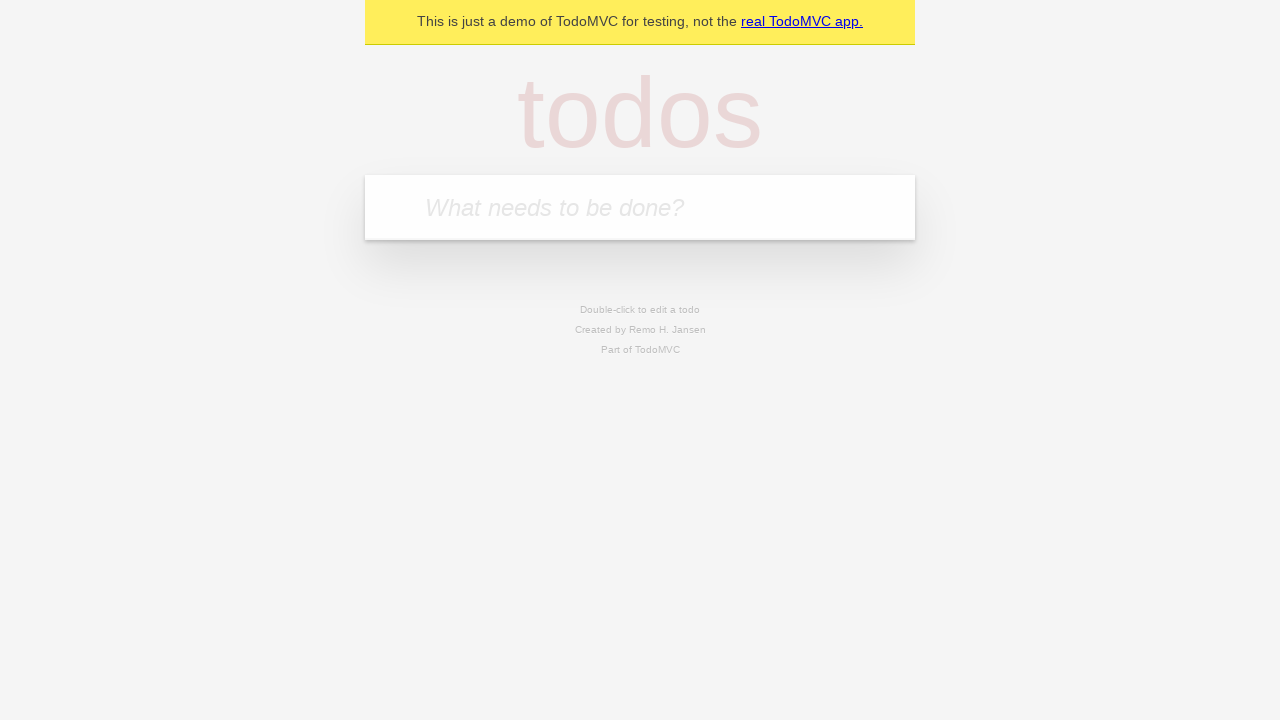

Located the 'What needs to be done?' input field
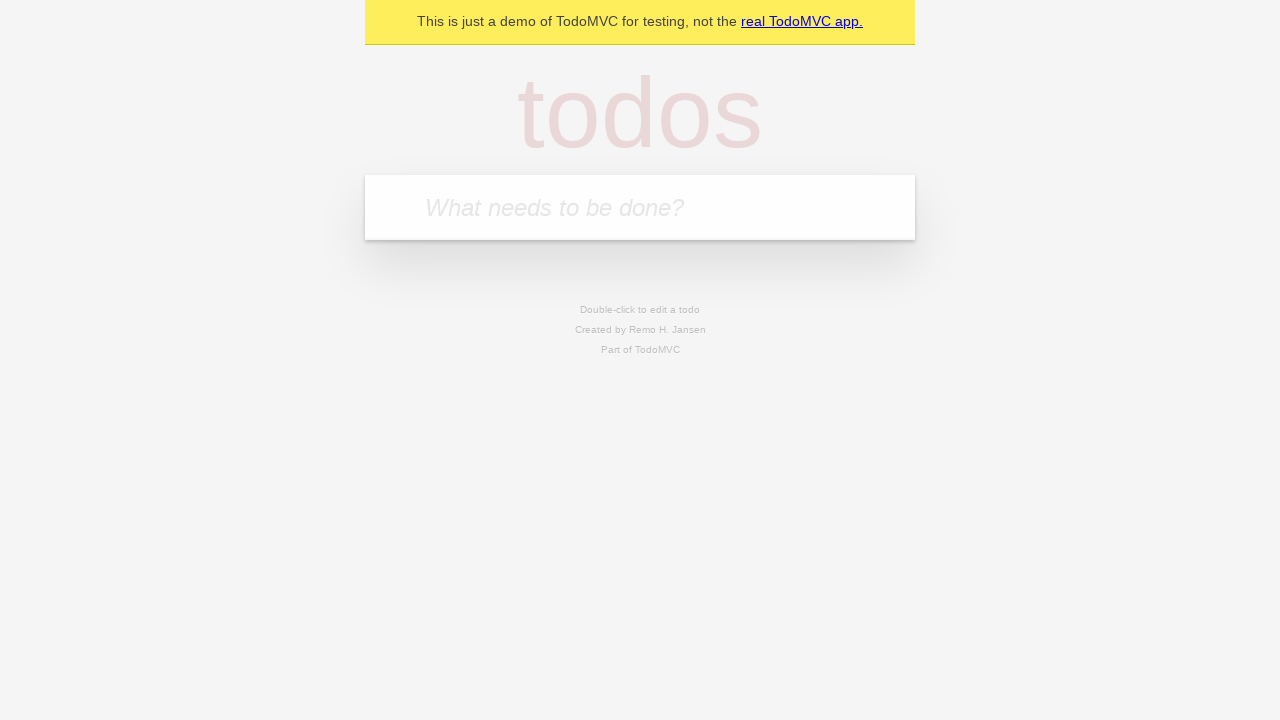

Filled todo input with 'buy some cheese' on internal:attr=[placeholder="What needs to be done?"i]
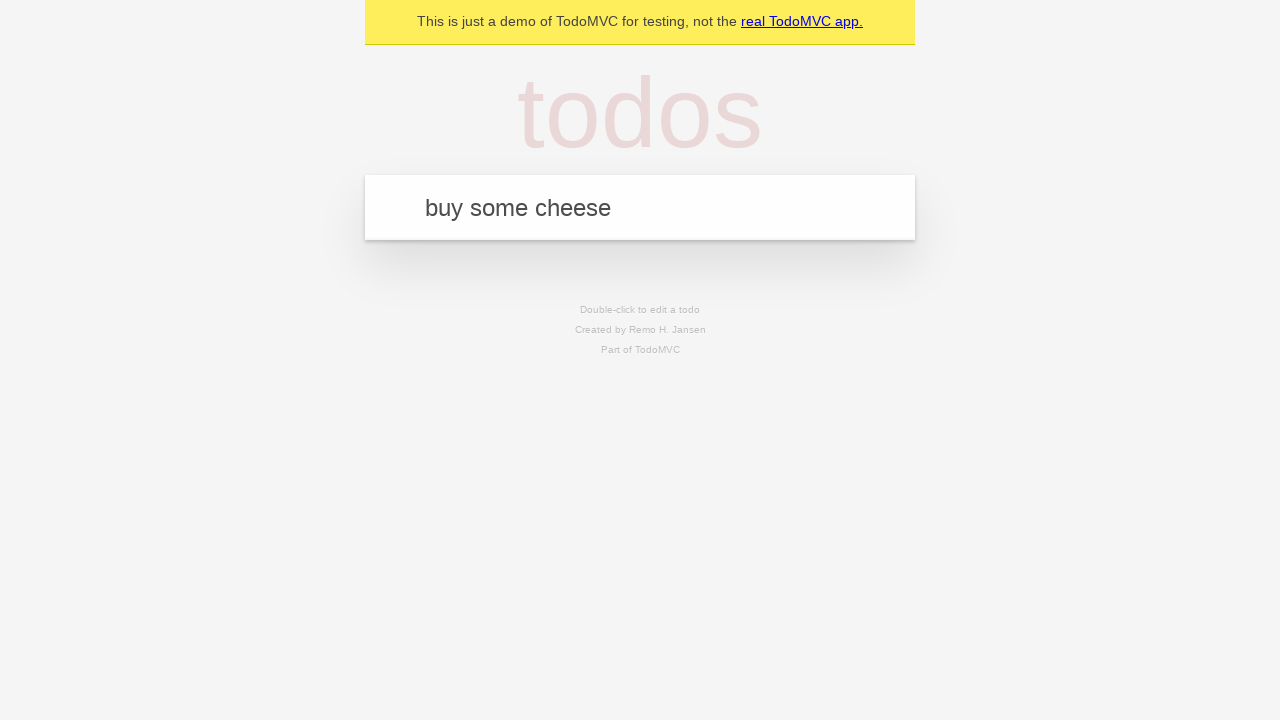

Pressed Enter to add todo 'buy some cheese' on internal:attr=[placeholder="What needs to be done?"i]
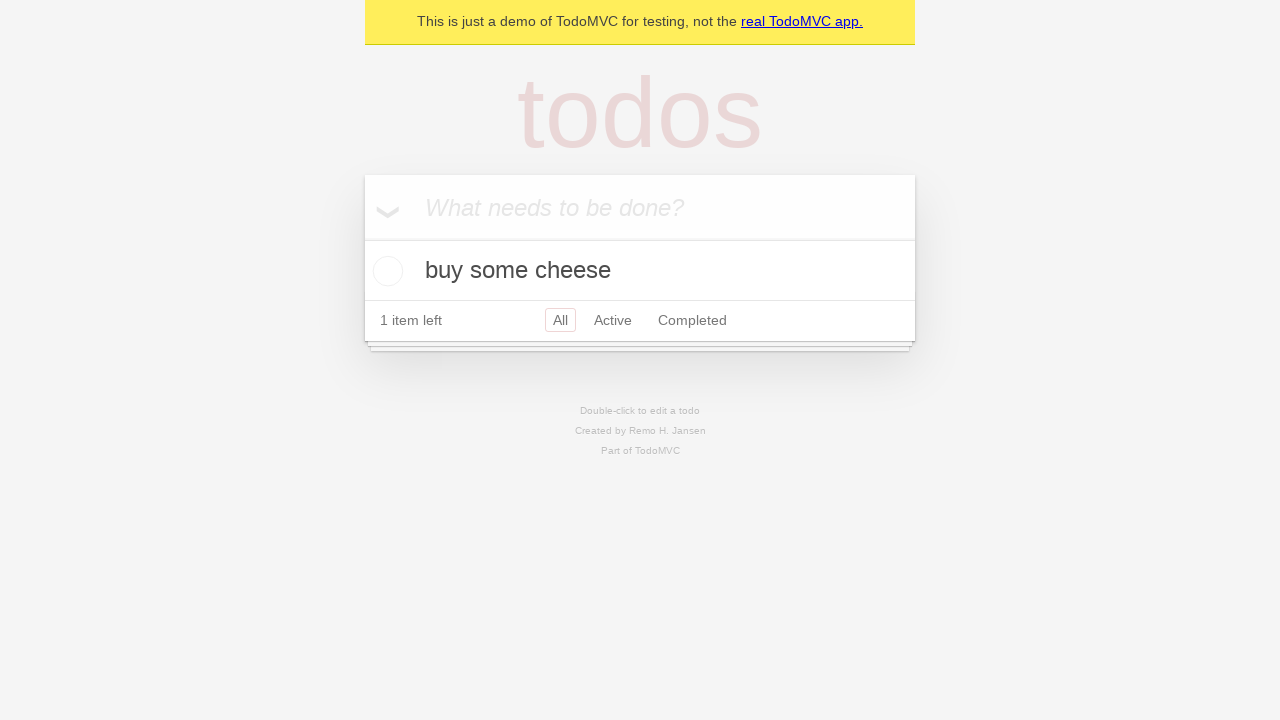

Filled todo input with 'feed the cat' on internal:attr=[placeholder="What needs to be done?"i]
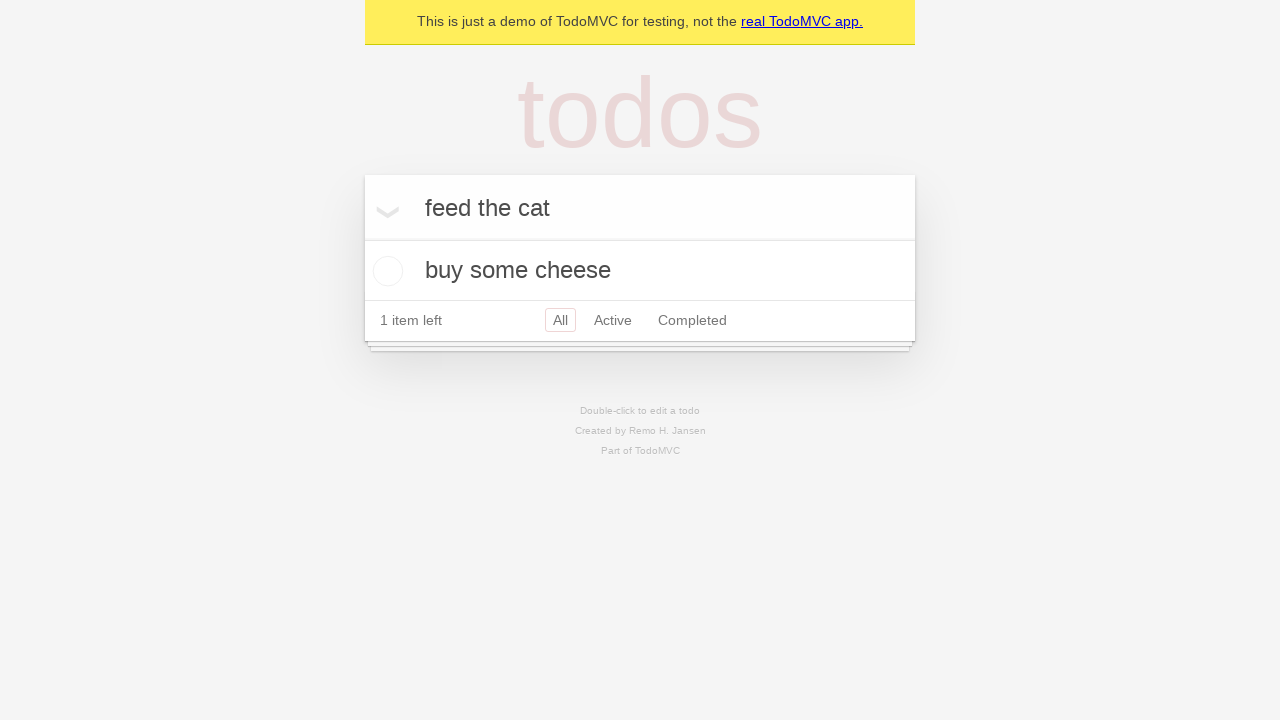

Pressed Enter to add todo 'feed the cat' on internal:attr=[placeholder="What needs to be done?"i]
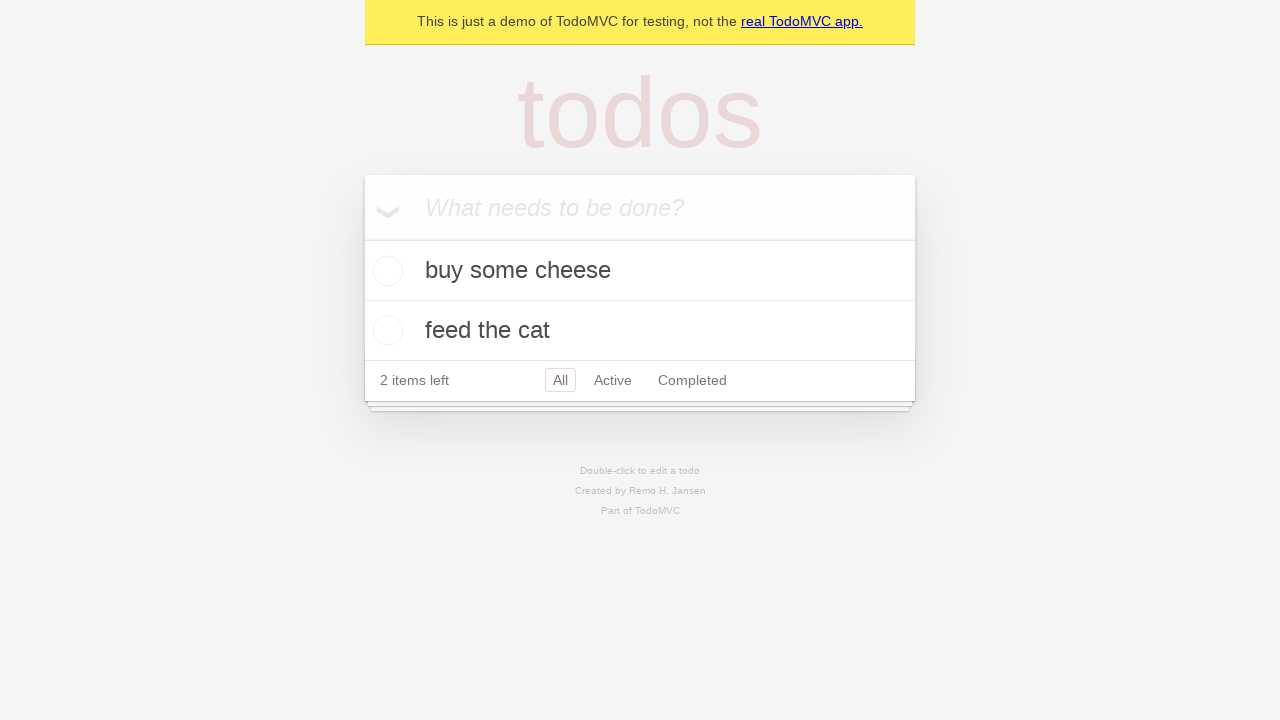

Filled todo input with 'book a doctors appointment' on internal:attr=[placeholder="What needs to be done?"i]
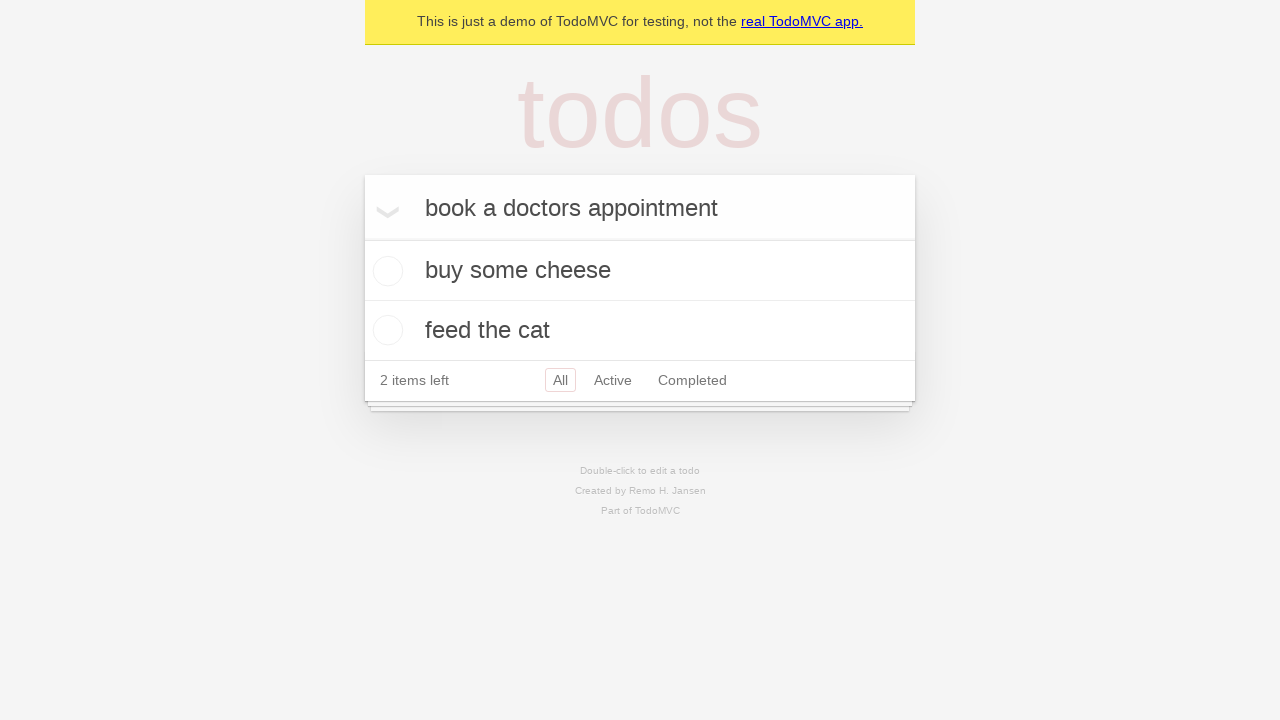

Pressed Enter to add todo 'book a doctors appointment' on internal:attr=[placeholder="What needs to be done?"i]
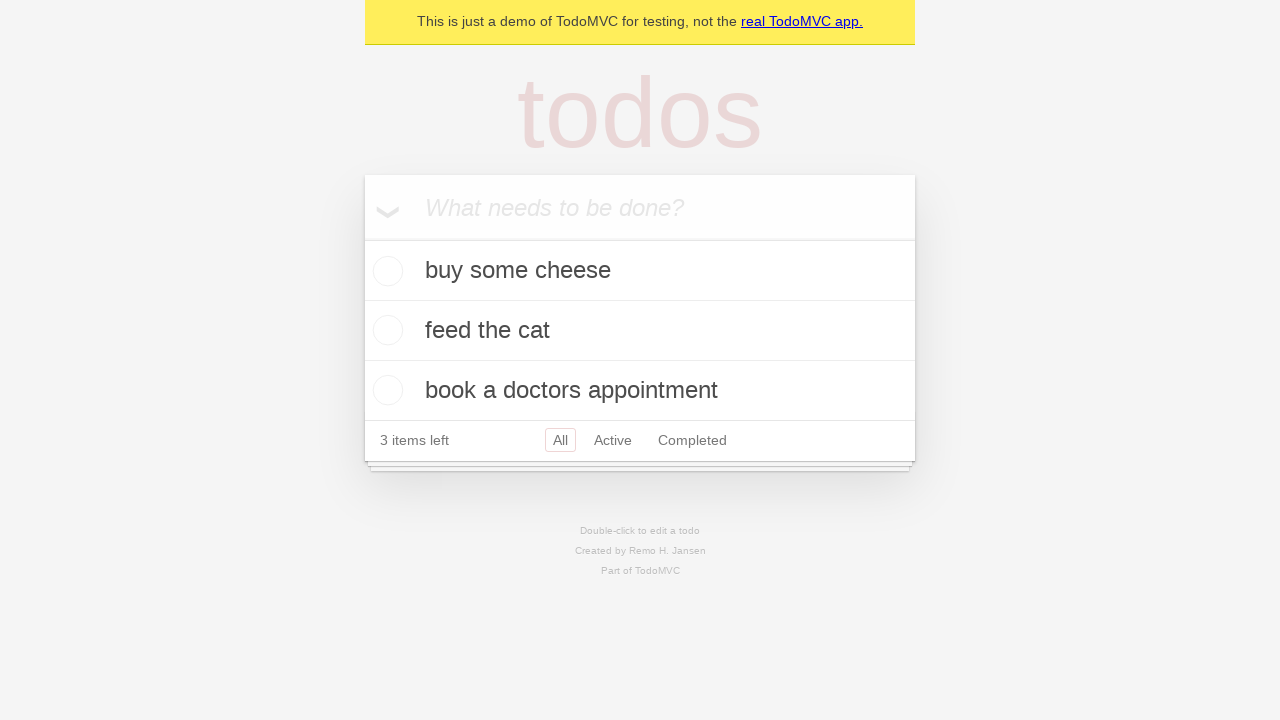

All three todos have been added to the list
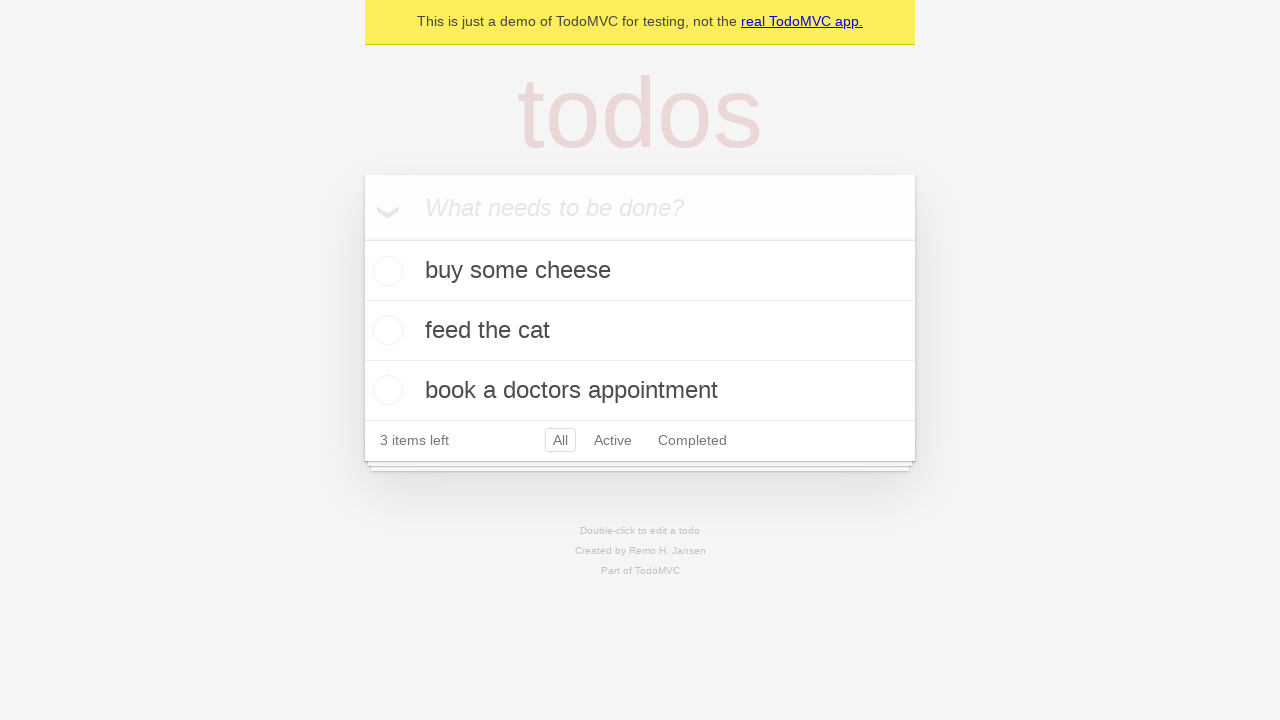

Located all todo items
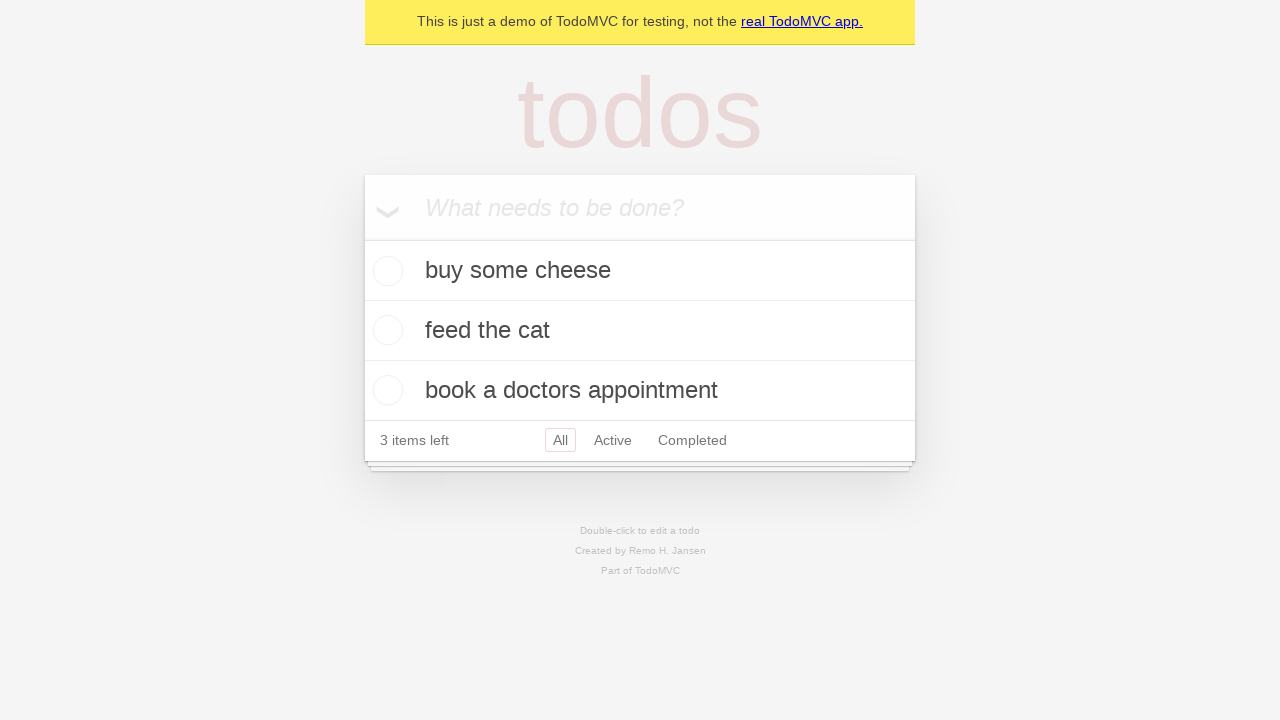

Double-clicked second todo item to enter edit mode at (640, 331) on internal:testid=[data-testid="todo-item"s] >> nth=1
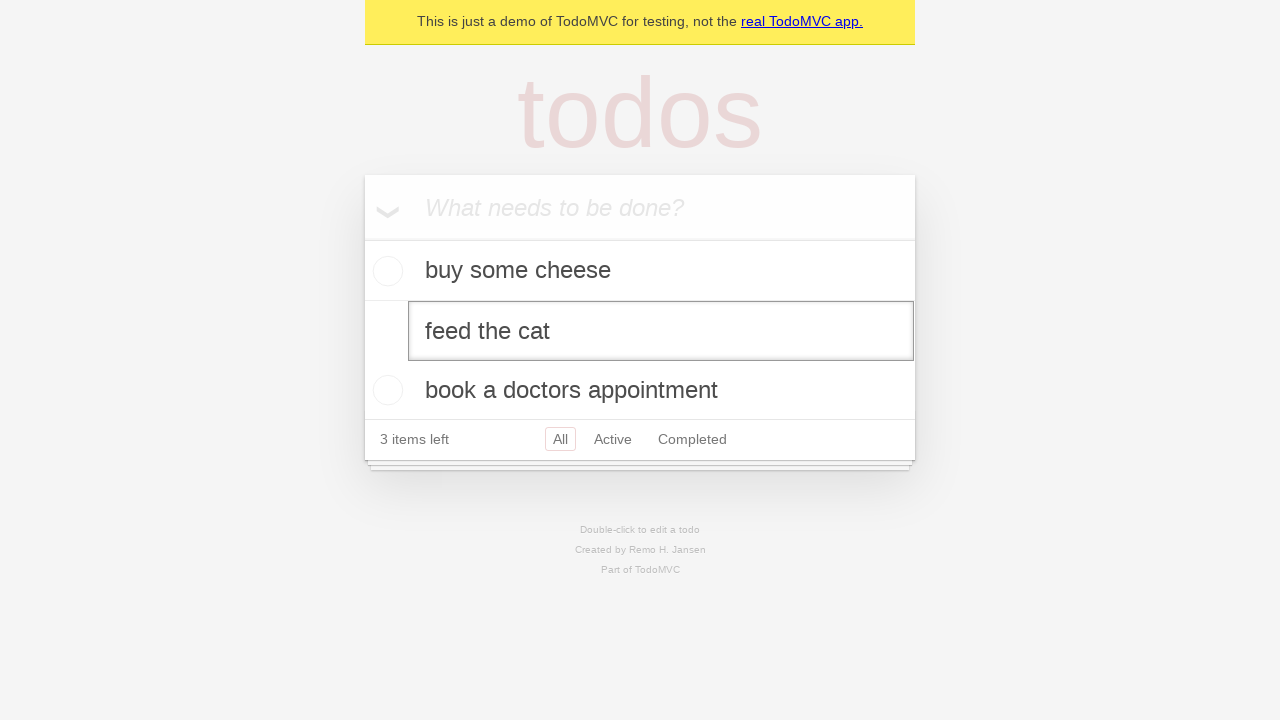

Filled edit field with 'buy some sausages' on internal:testid=[data-testid="todo-item"s] >> nth=1 >> internal:role=textbox[nam
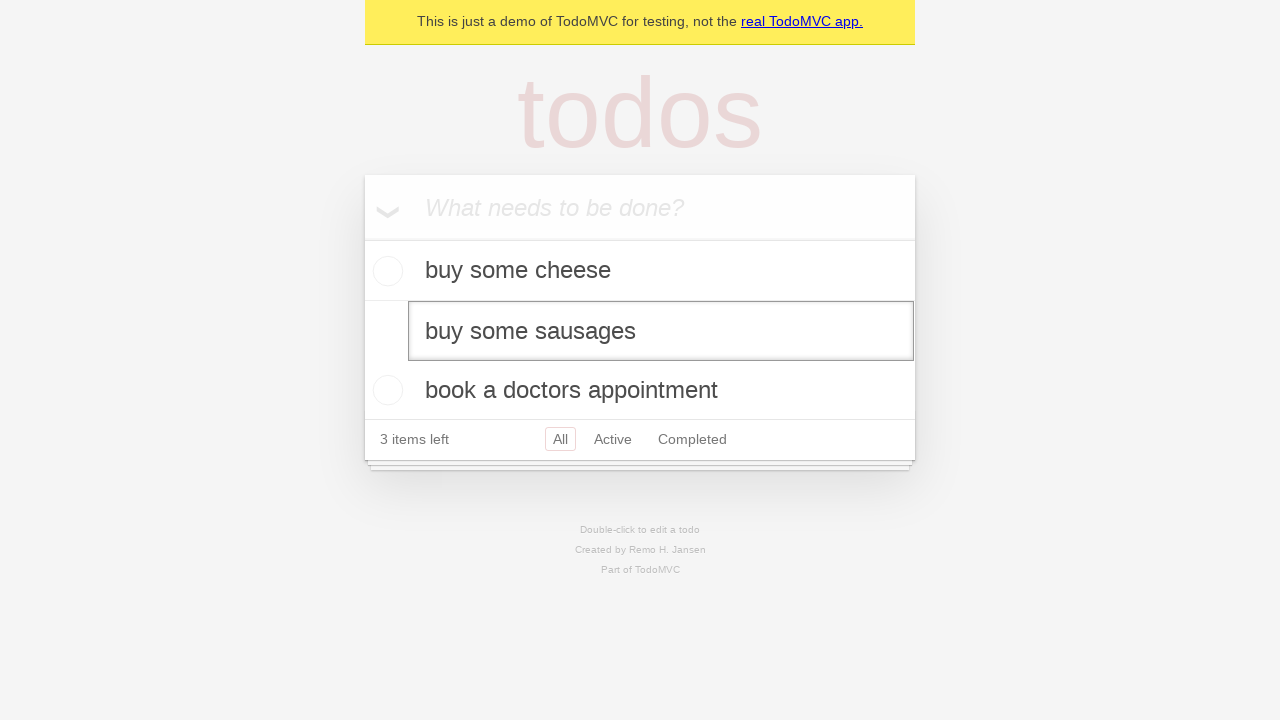

Dispatched blur event to save the edited todo
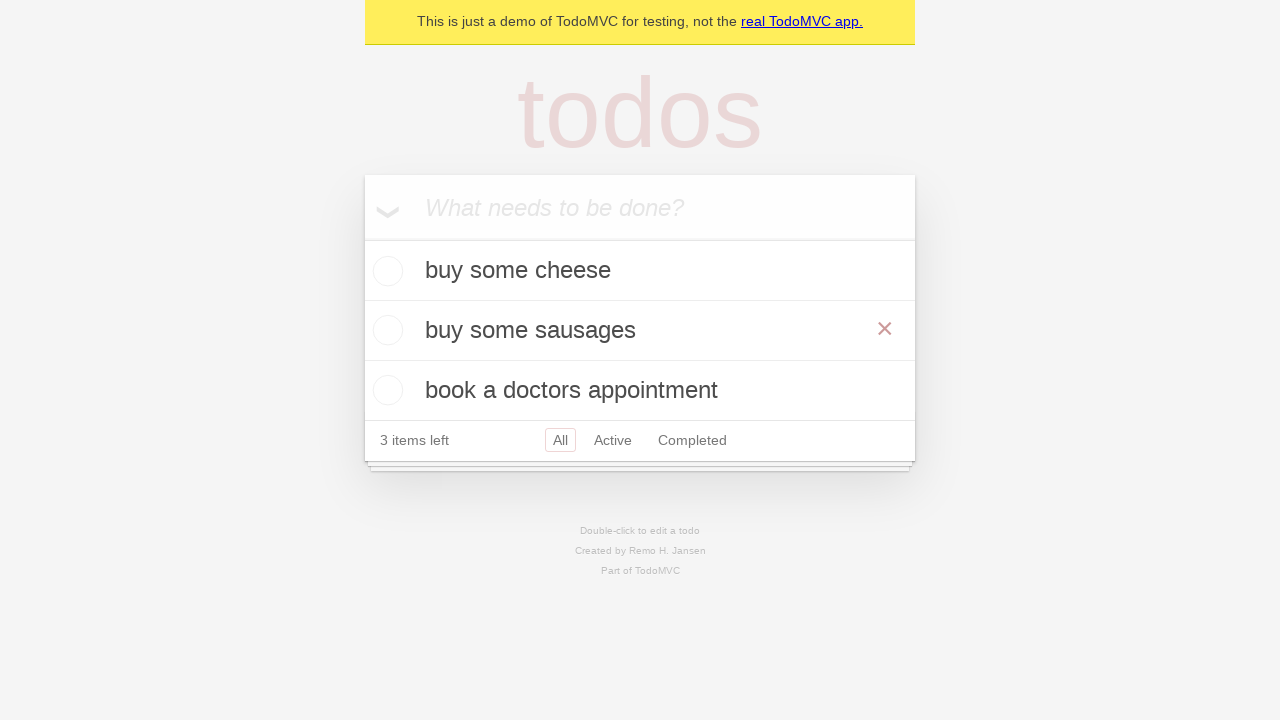

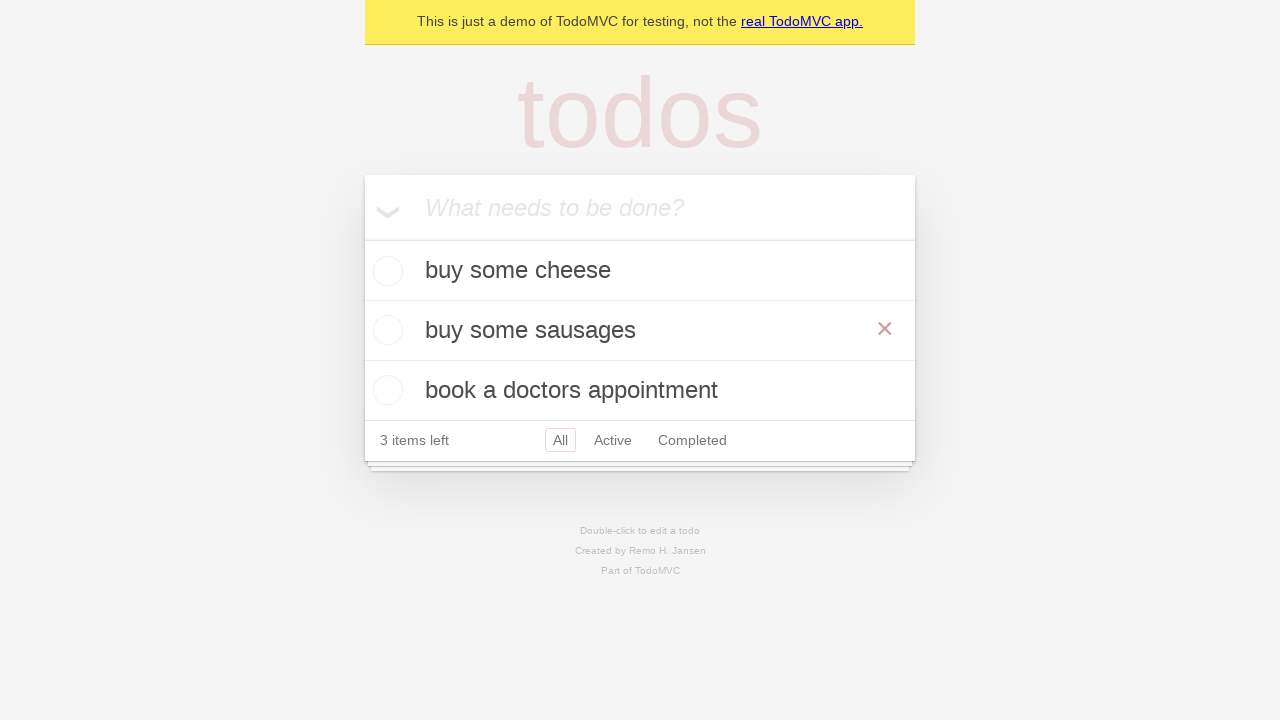